Navigates to GoDaddy homepage and resizes the browser window to specific dimensions

Starting URL: https://www.godaddy.com/

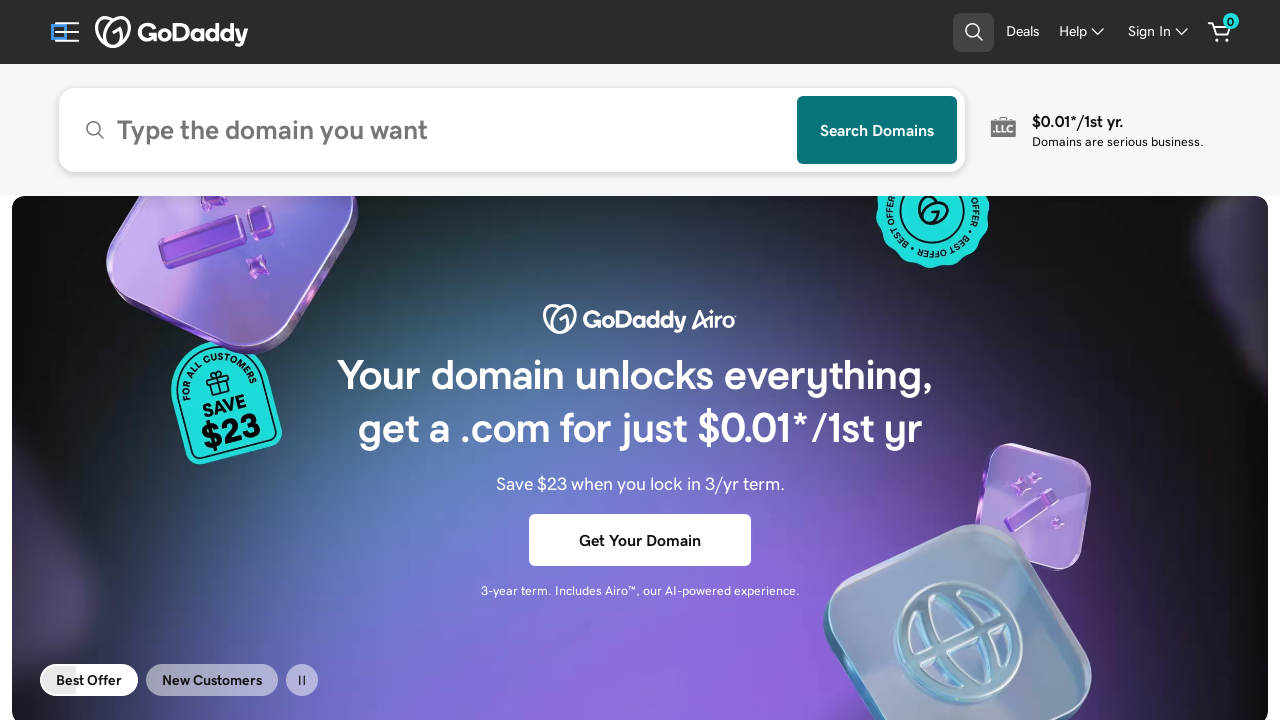

Retrieved current viewport size
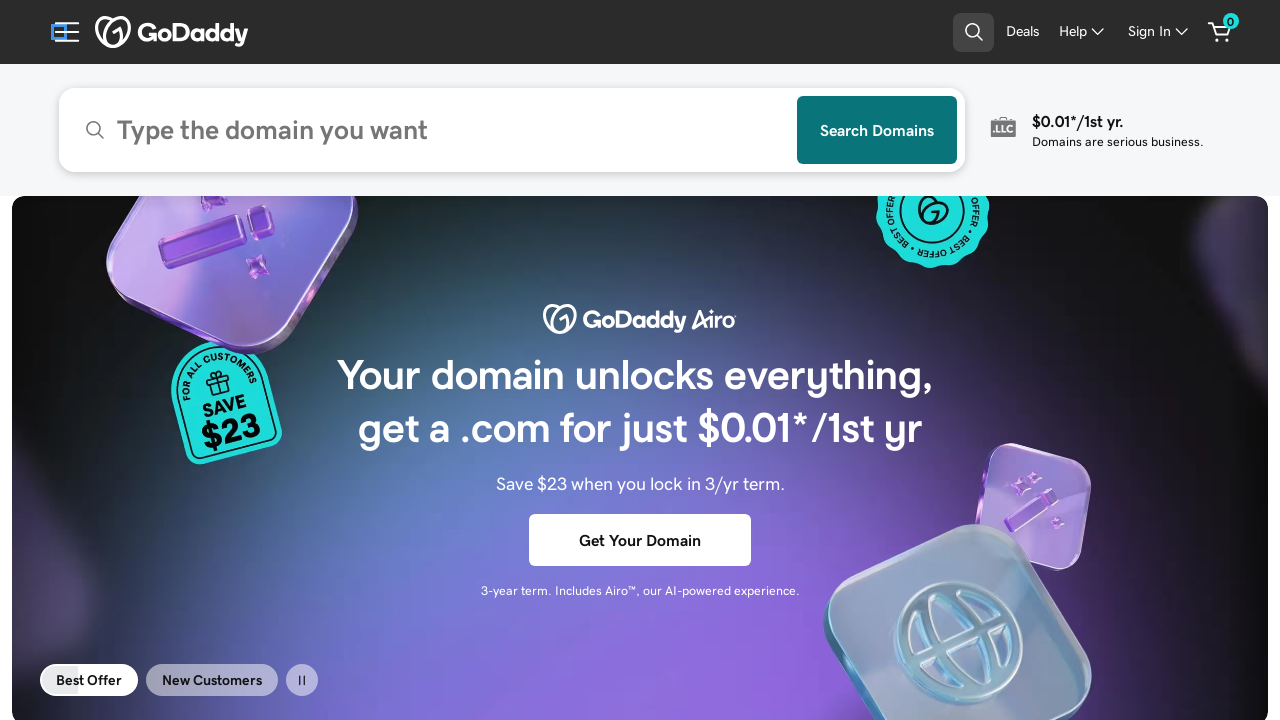

Resized browser window to 765x1300 pixels
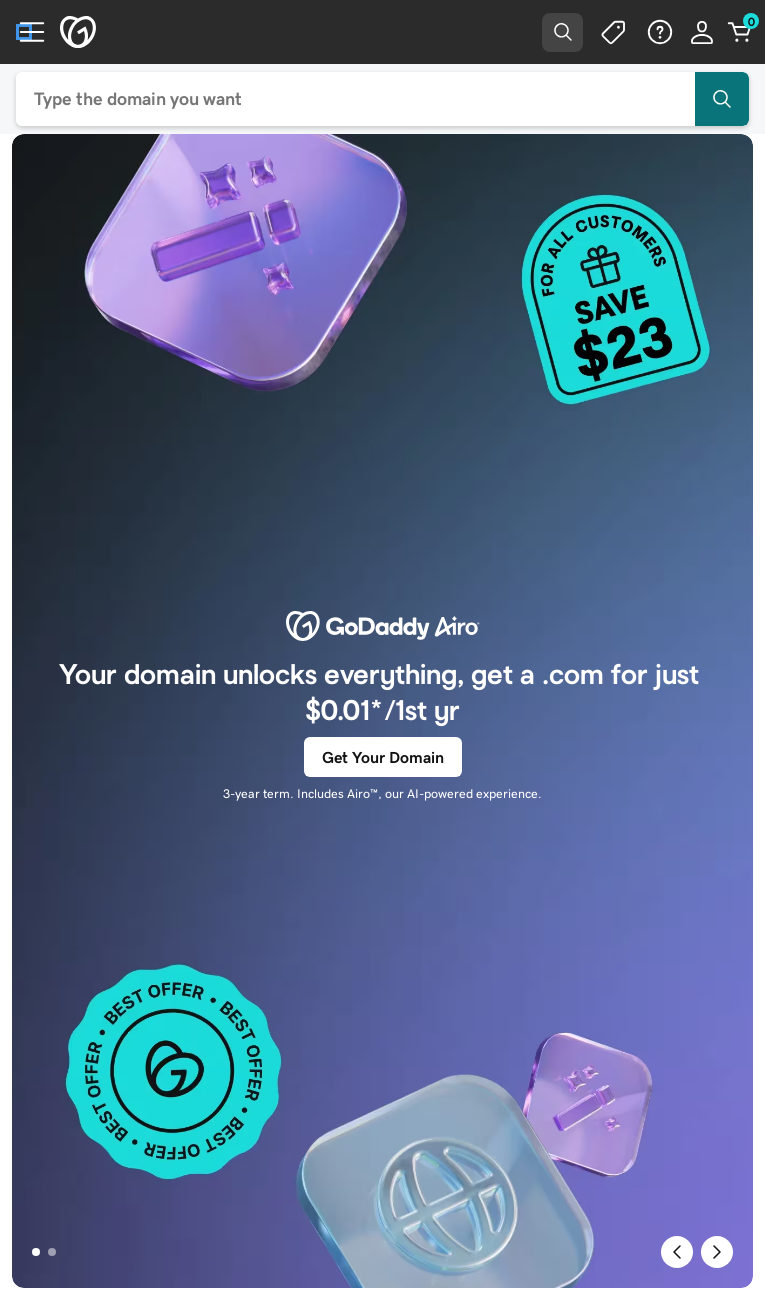

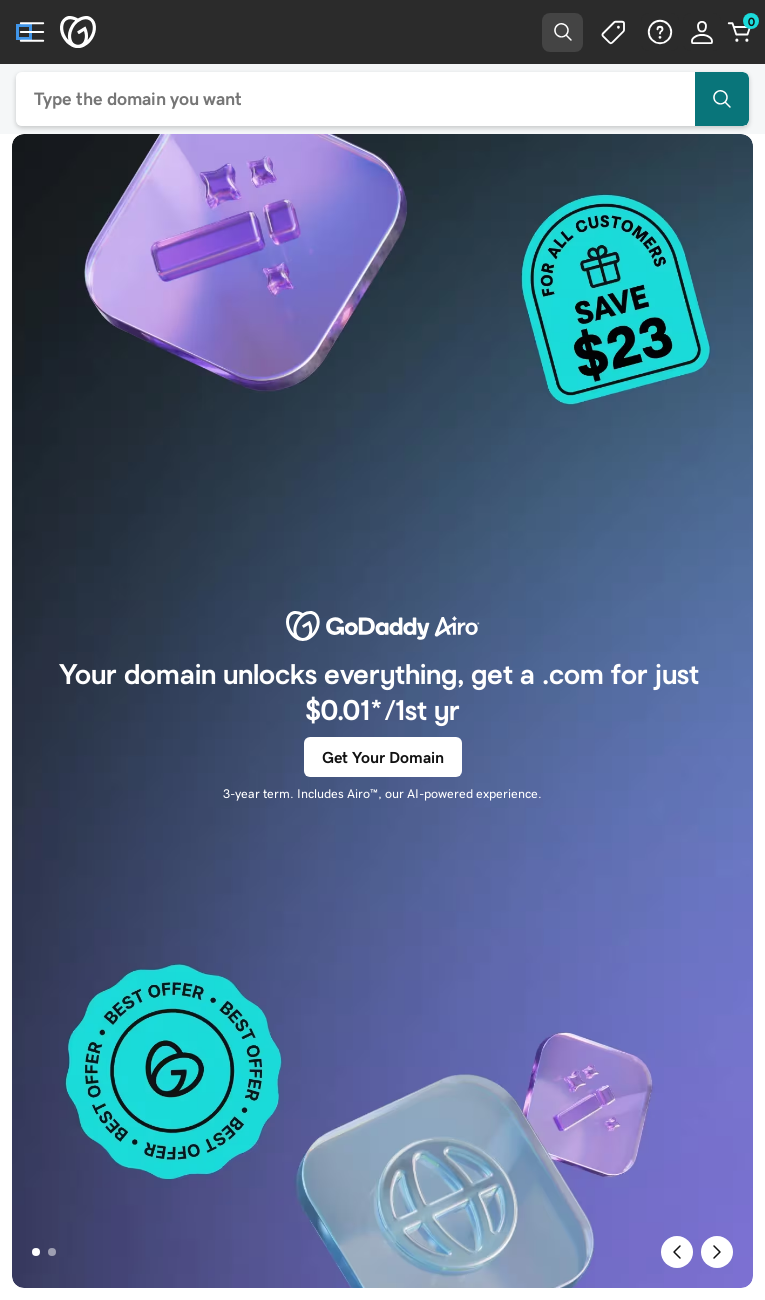